Tests prompt alert handling by clicking a button to trigger a prompt alert and accepting it

Starting URL: https://demoqa.com/alerts

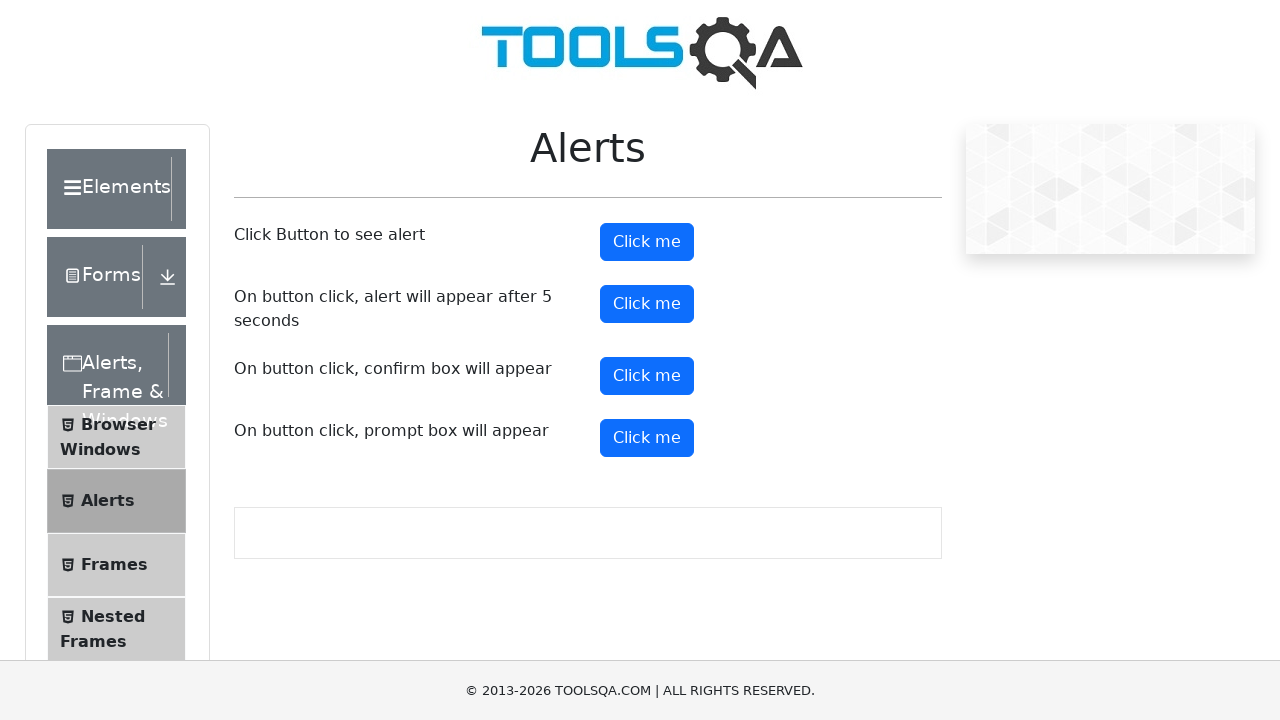

Set up dialog handler to accept prompt alerts
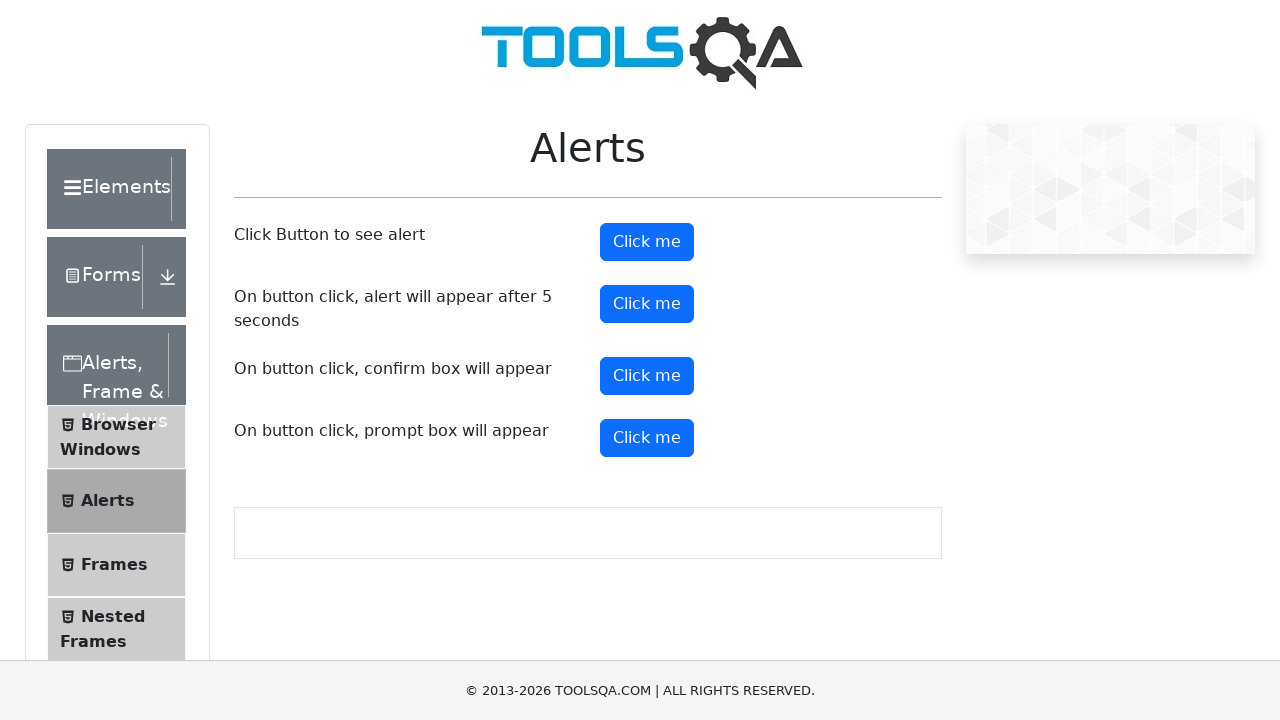

Clicked prompt button to trigger alert at (647, 438) on xpath=//button[@id='promtButton']
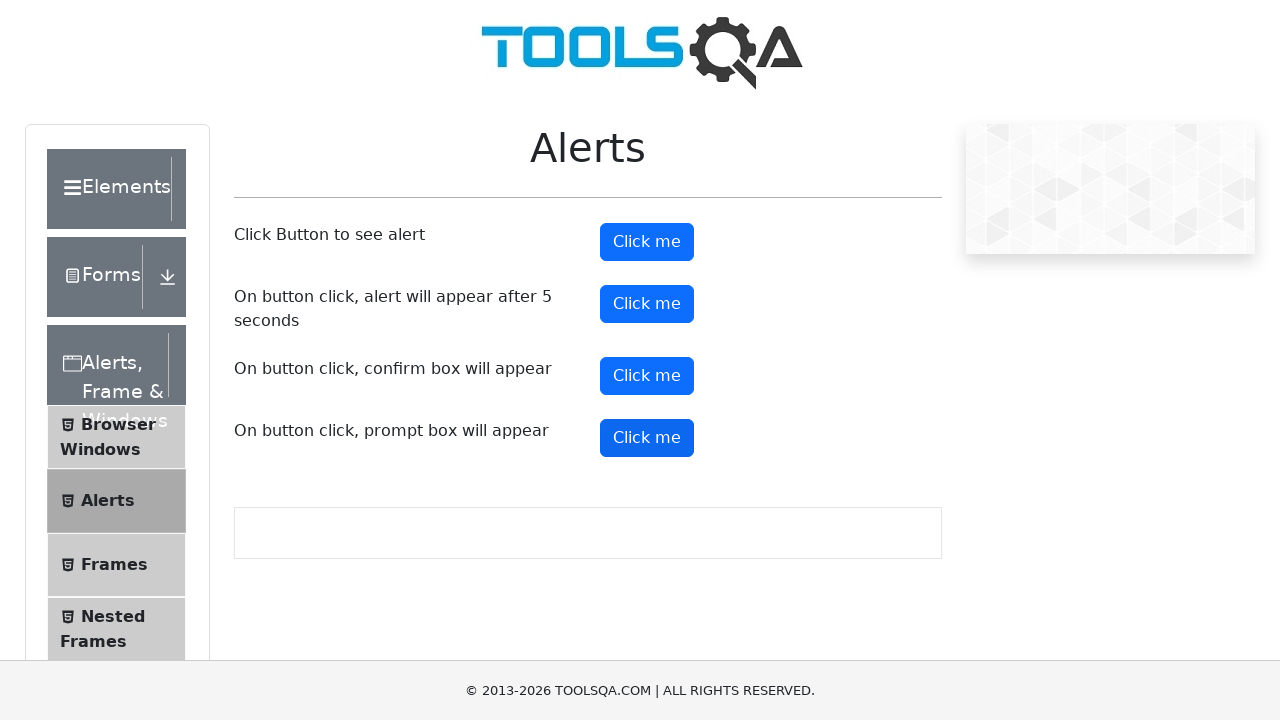

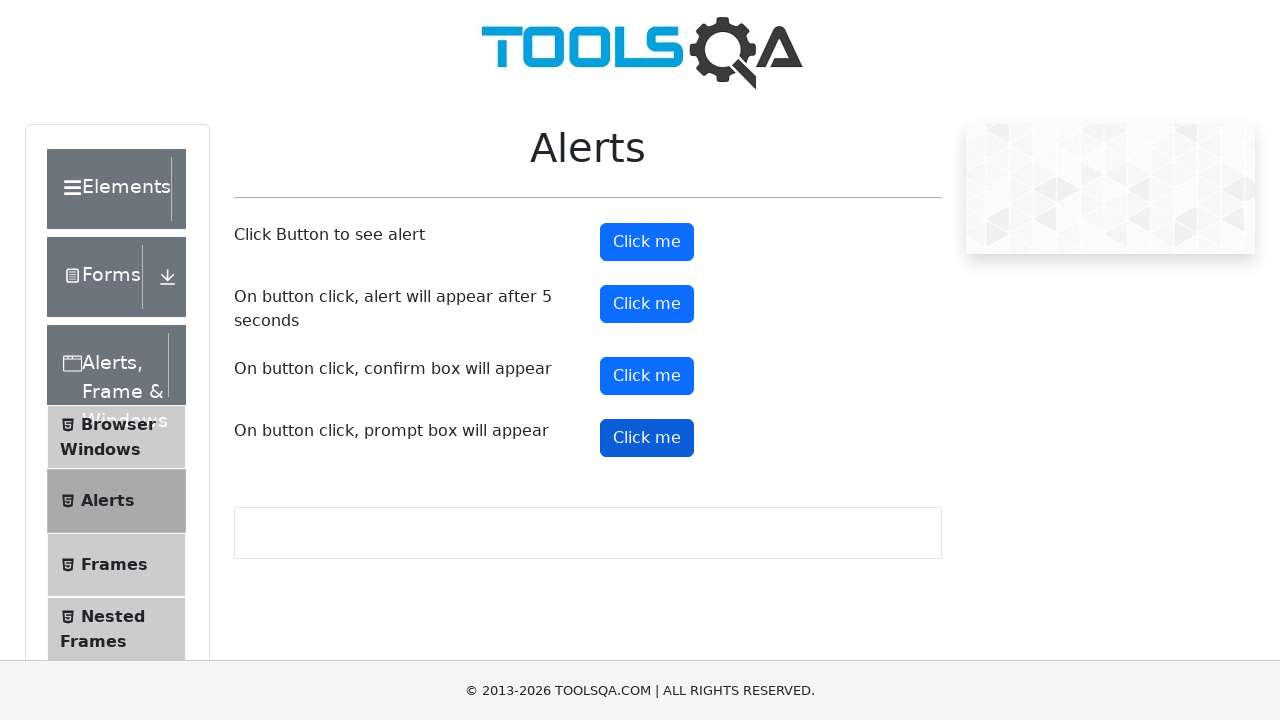